Tests checkbox functionality on SpiceJet booking page by verifying a checkbox is initially unchecked, clicking it, and confirming it becomes checked.

Starting URL: https://book.spicejet.com/

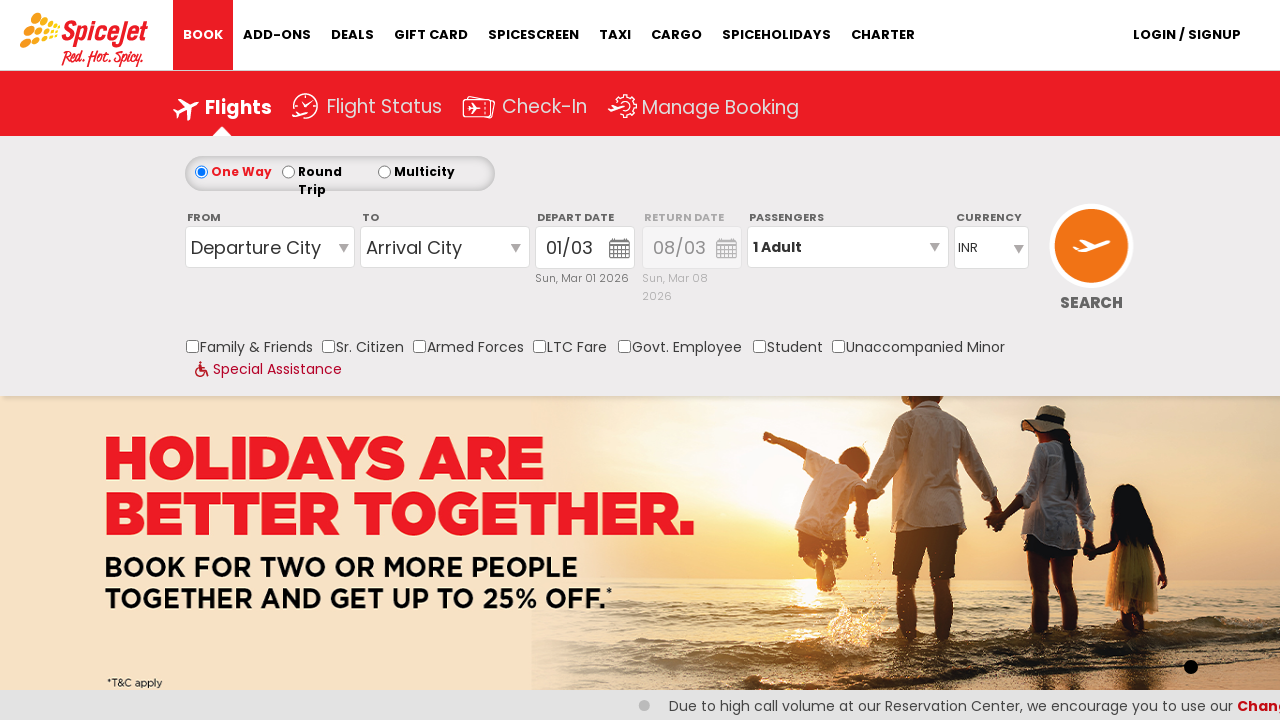

Navigated to SpiceJet booking page
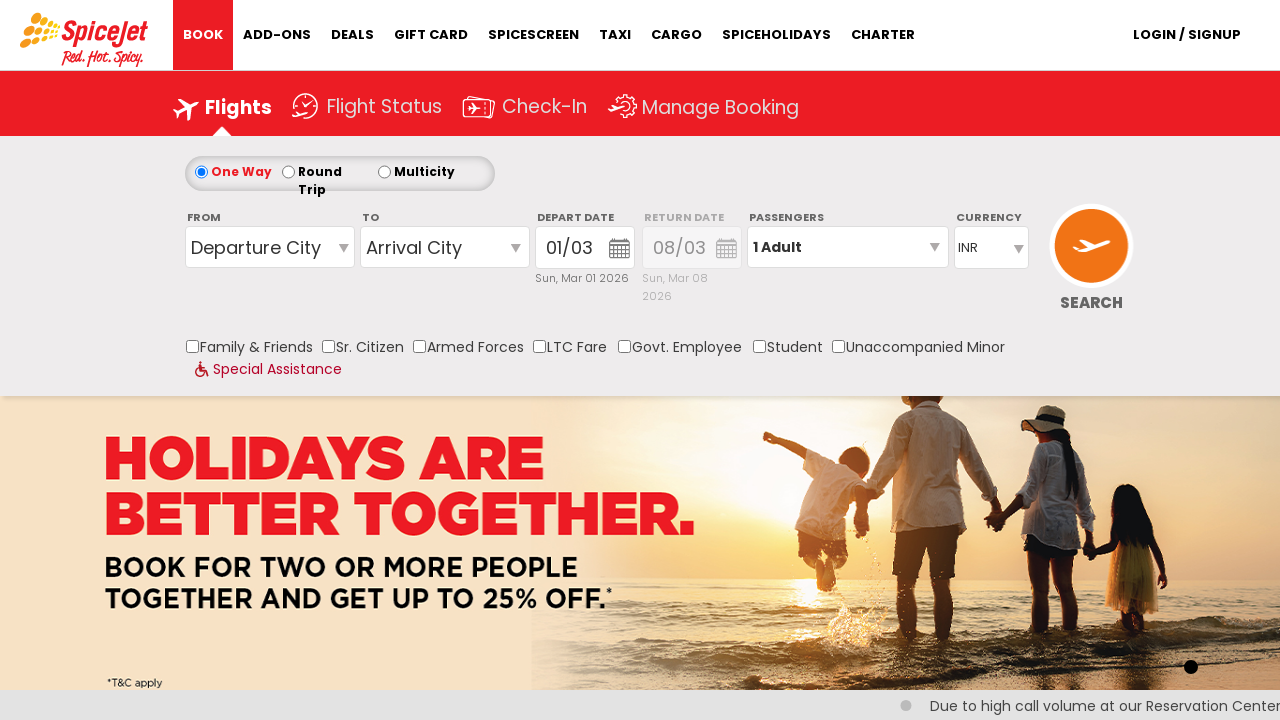

Located FamilyAndFriends checkbox element
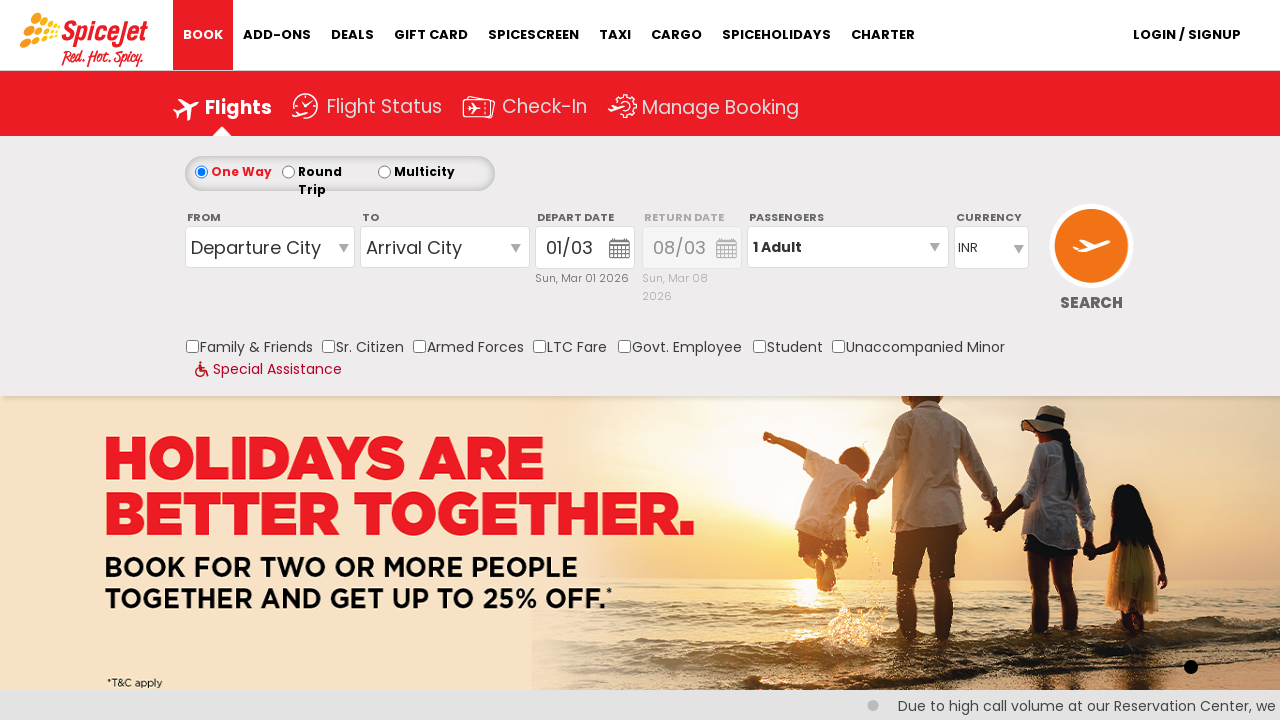

Verified FamilyAndFriends checkbox is initially unchecked
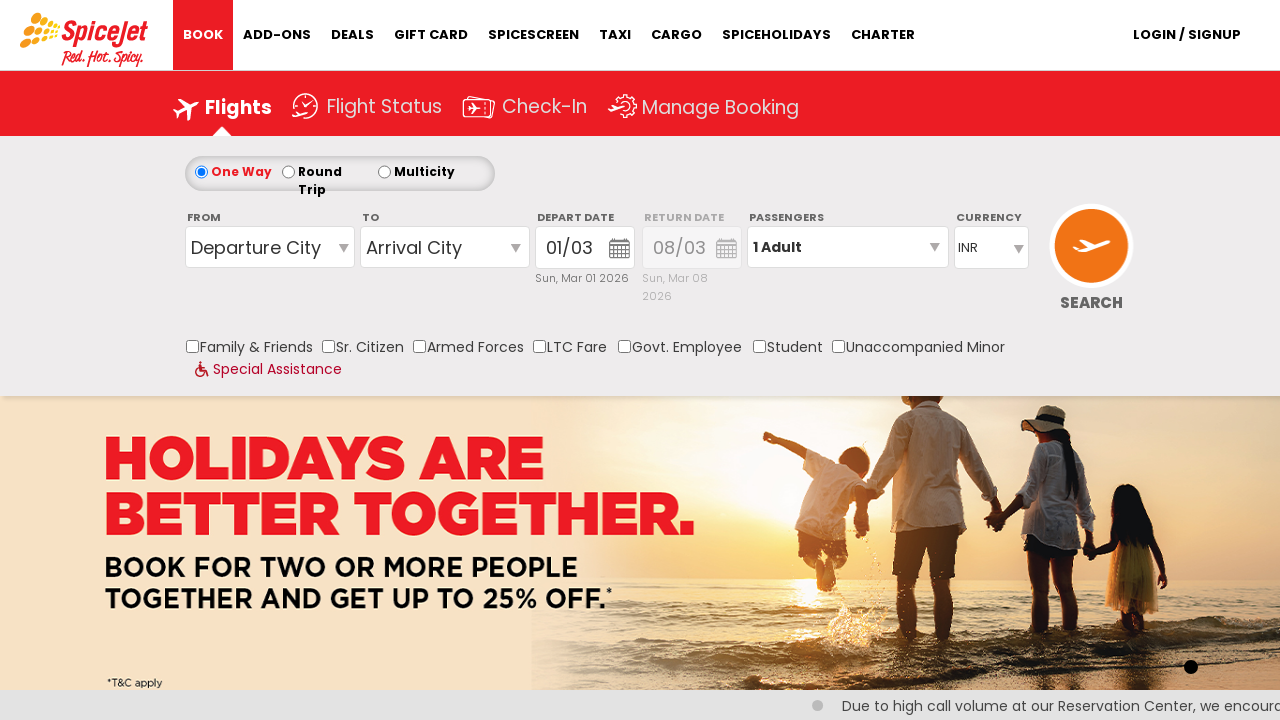

Clicked FamilyAndFriends checkbox to select it at (192, 346) on input[id*='FamilyAndFriends']
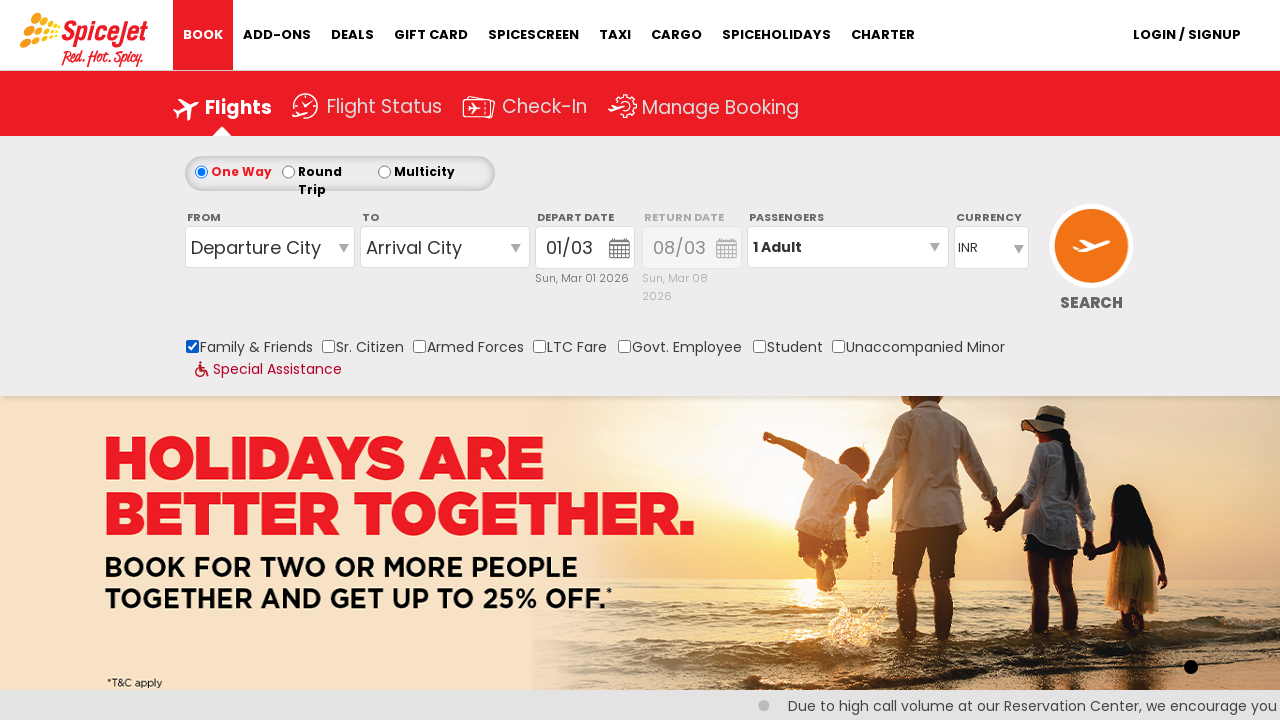

Verified FamilyAndFriends checkbox is now checked
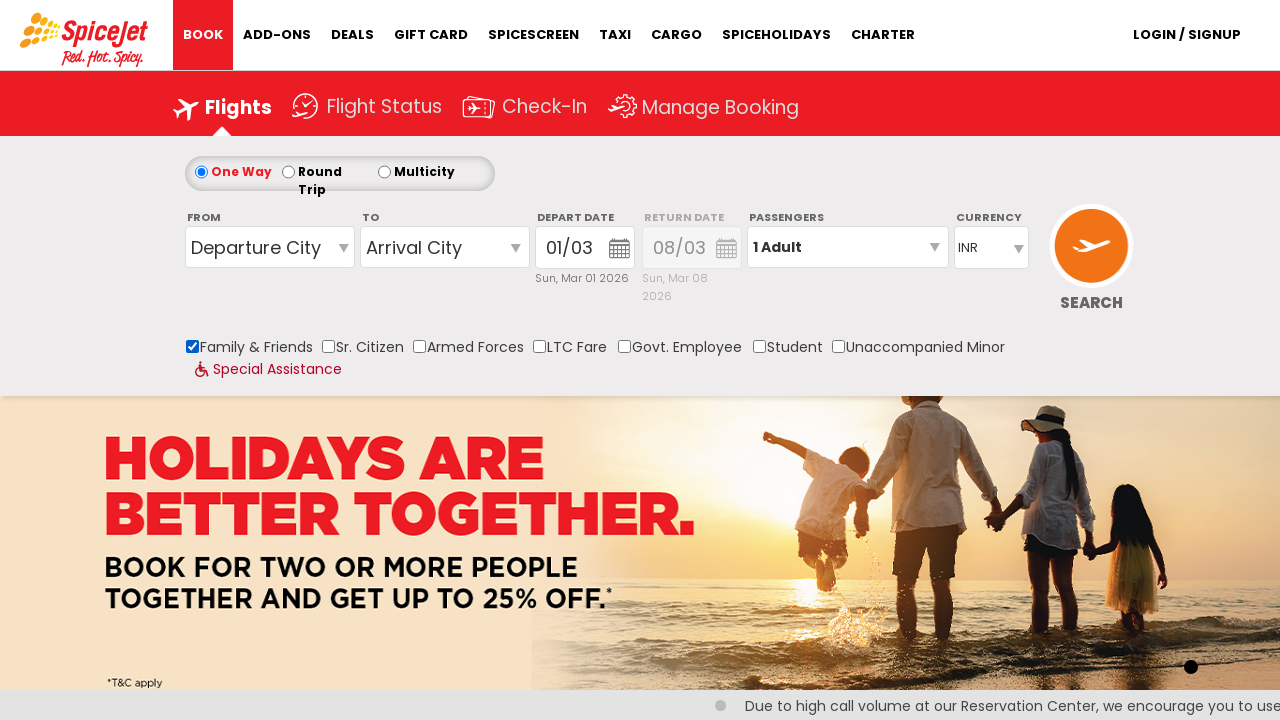

Counted total checkboxes on page: 20
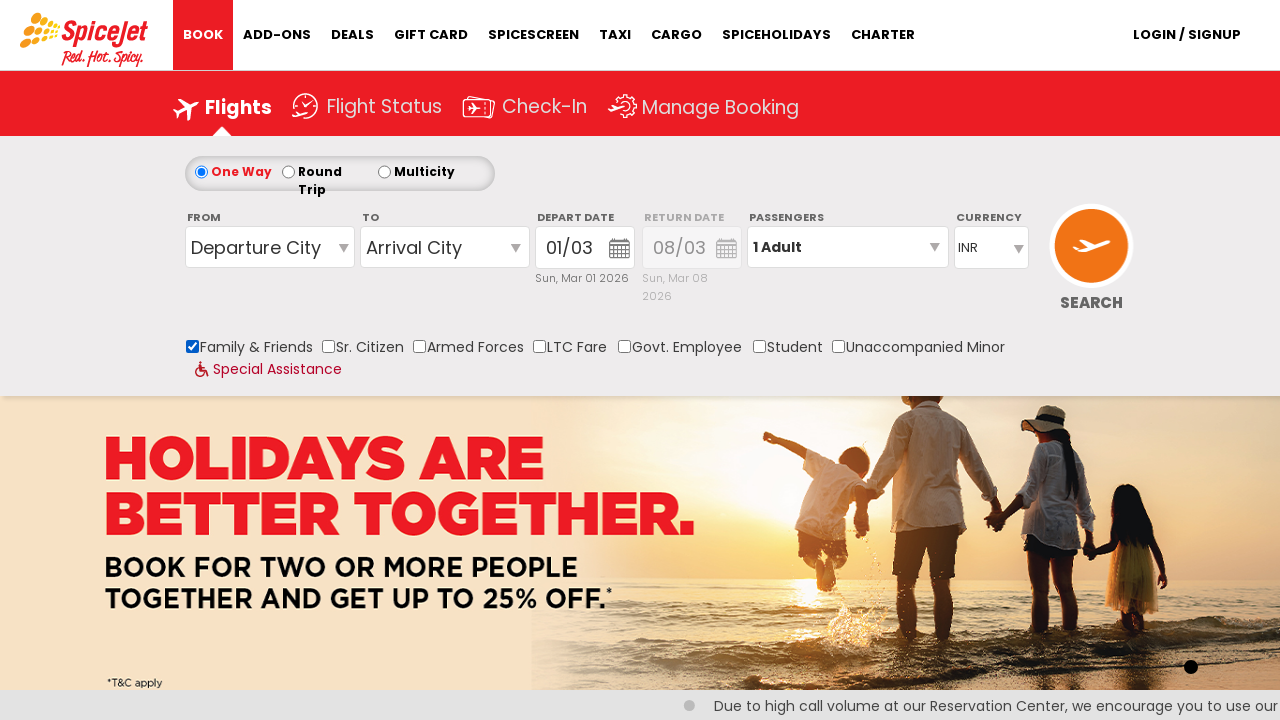

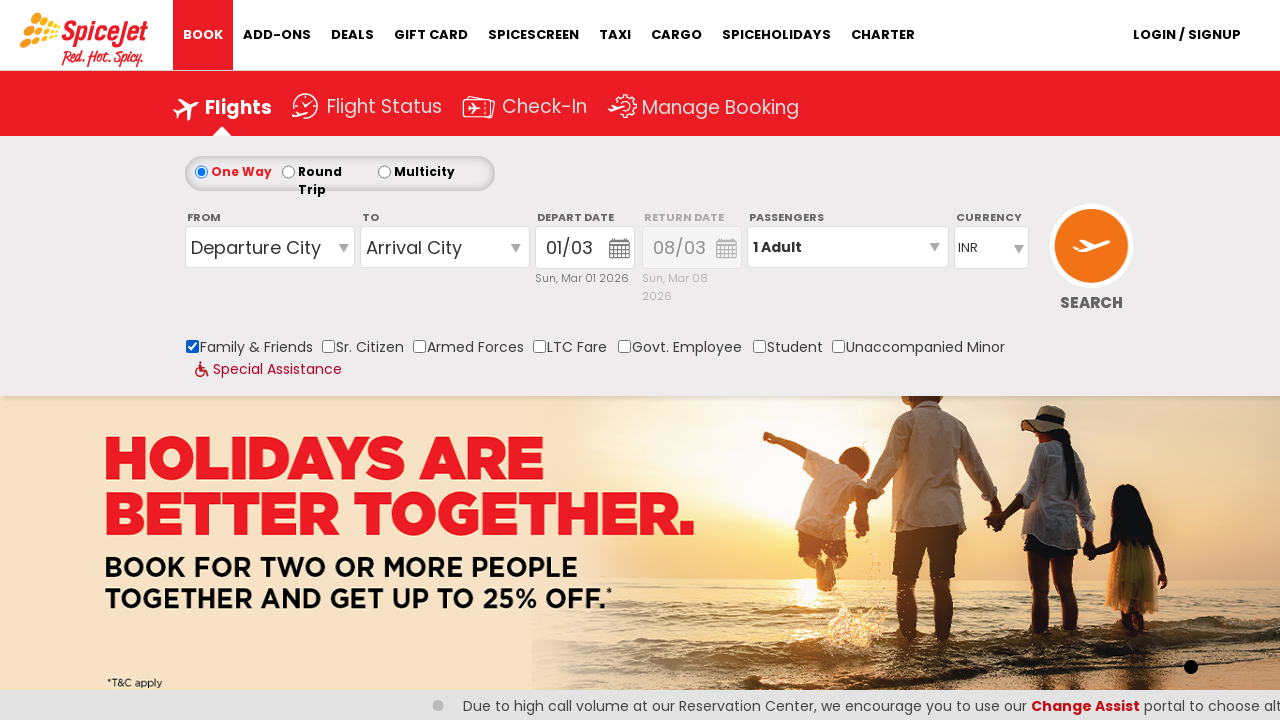